Tests click and hold drag functionality by holding a source element and moving it to a target destination within an iframe

Starting URL: https://jqueryui.com/droppable/

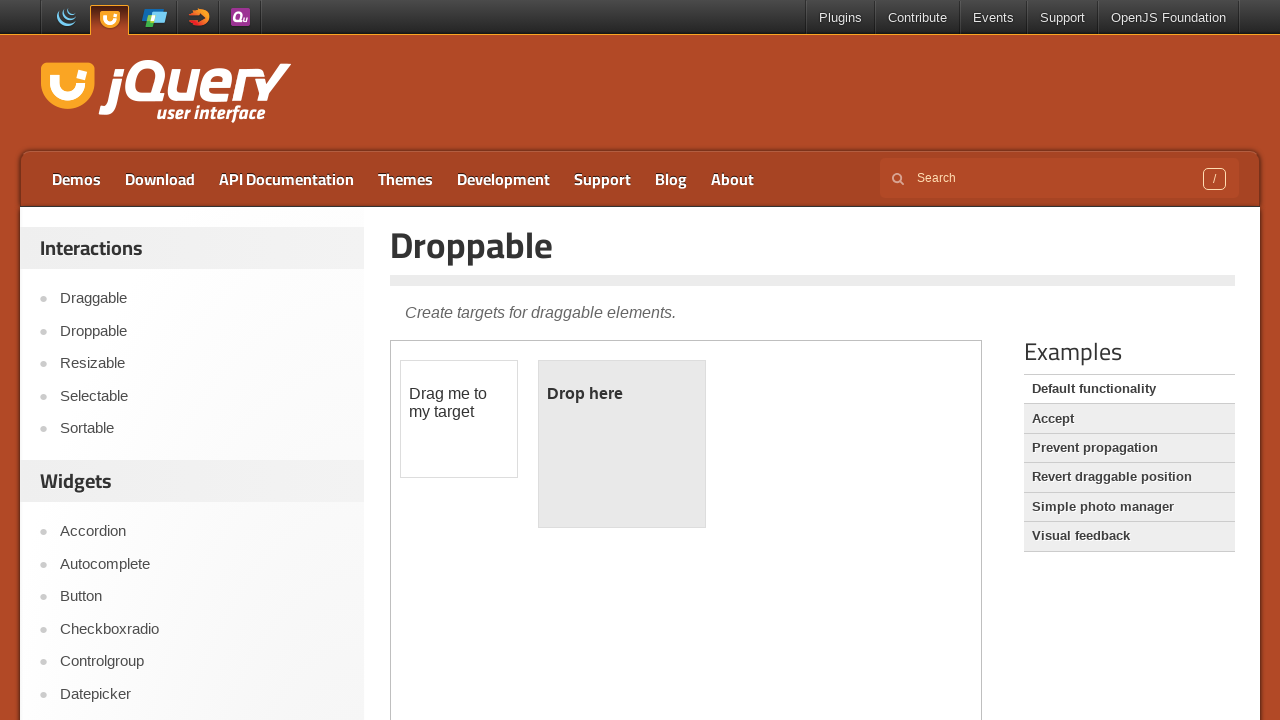

Located the iframe containing drag and drop elements
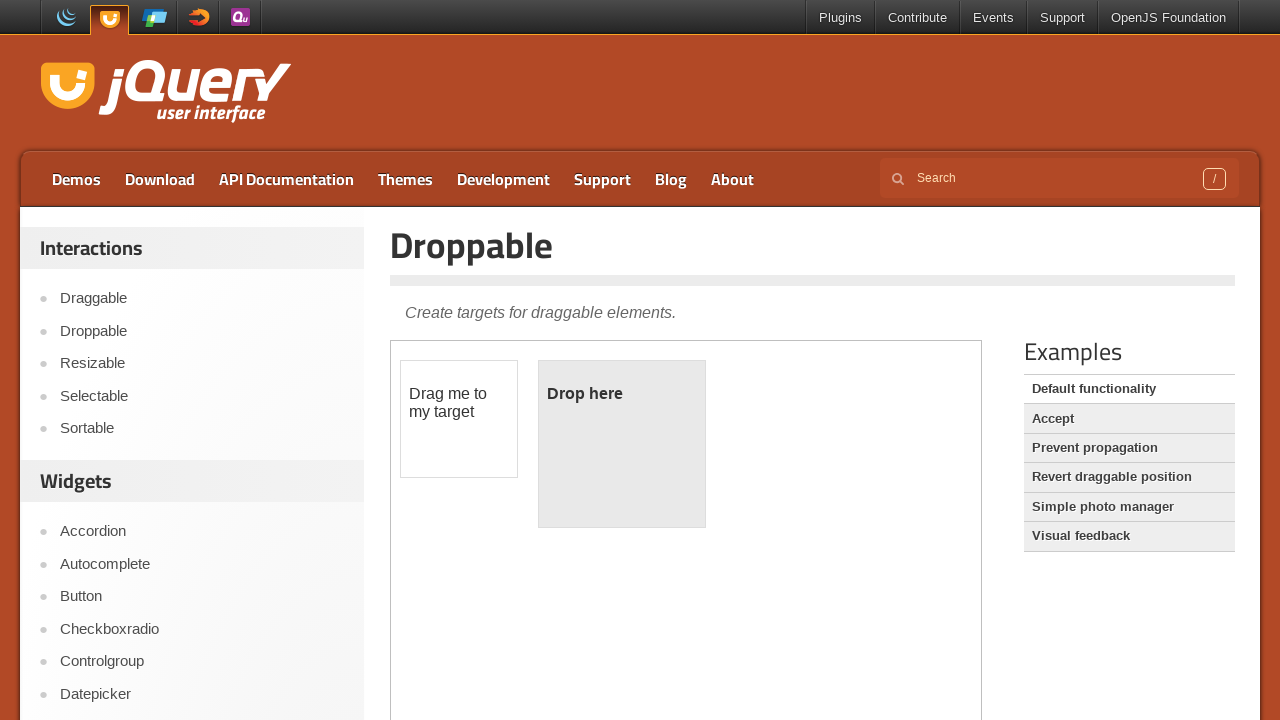

Located the draggable source element within iframe
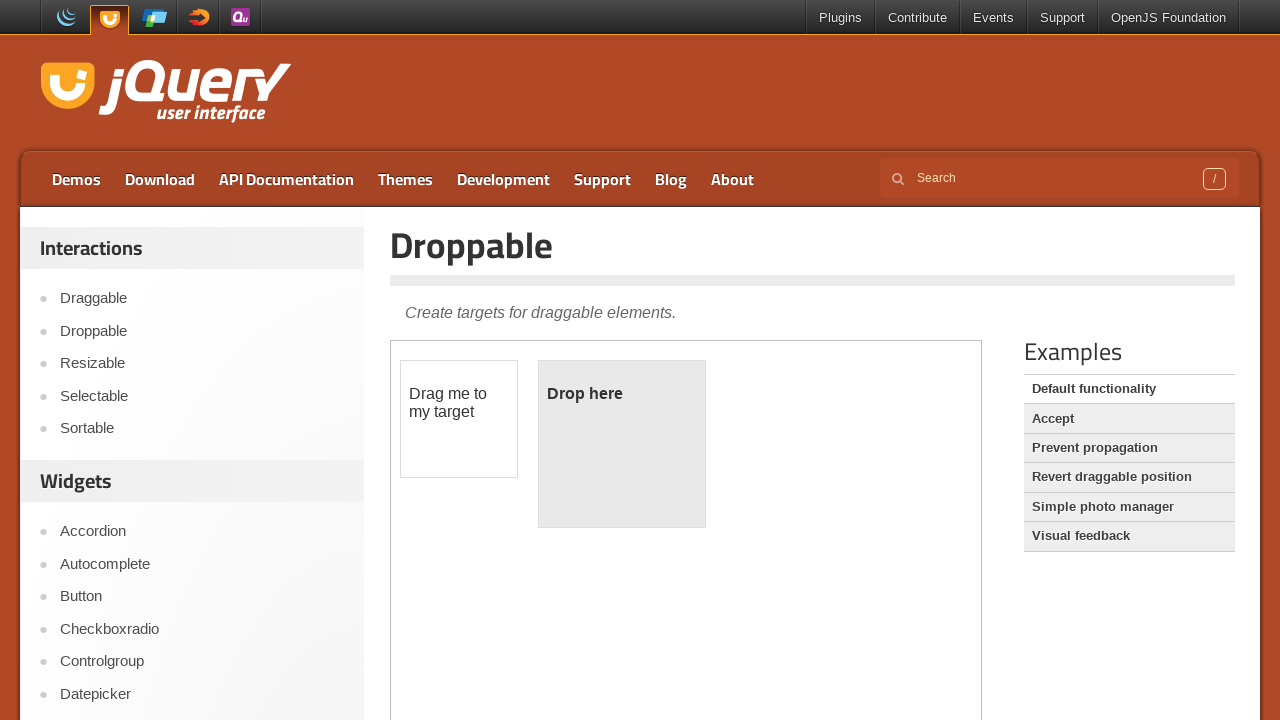

Located the droppable target element within iframe
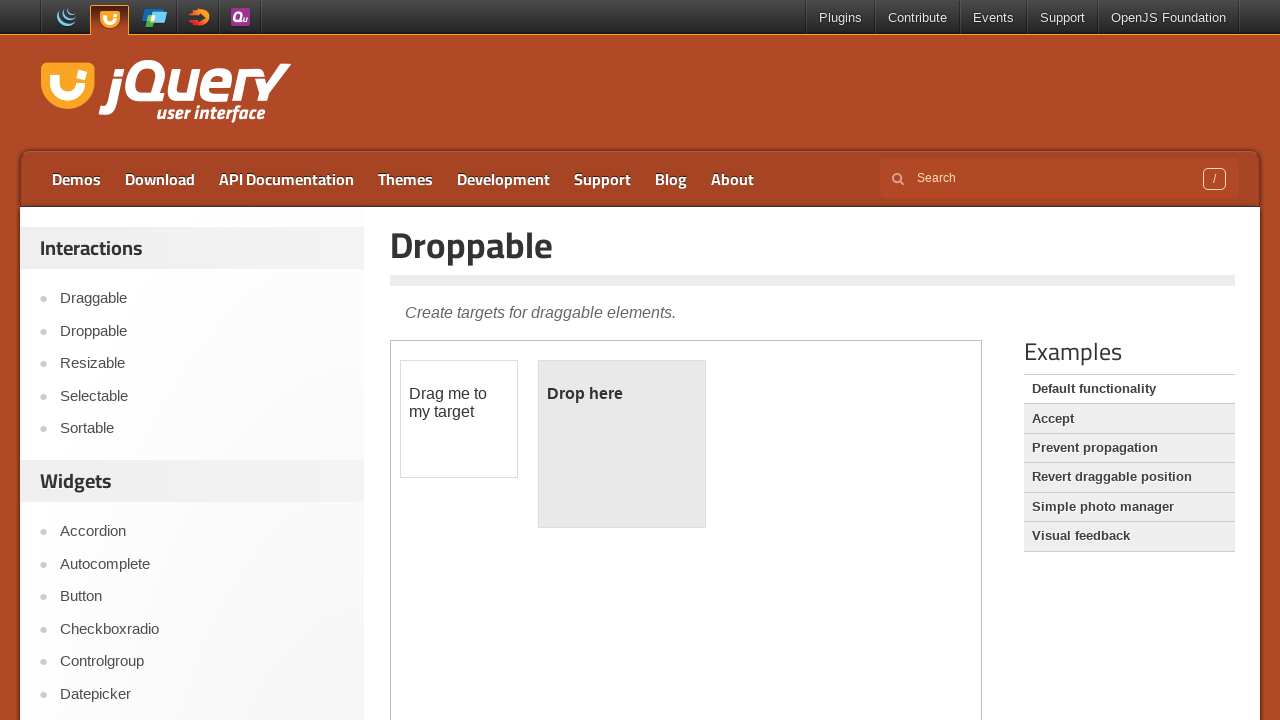

Dragged source element to target destination at (622, 444)
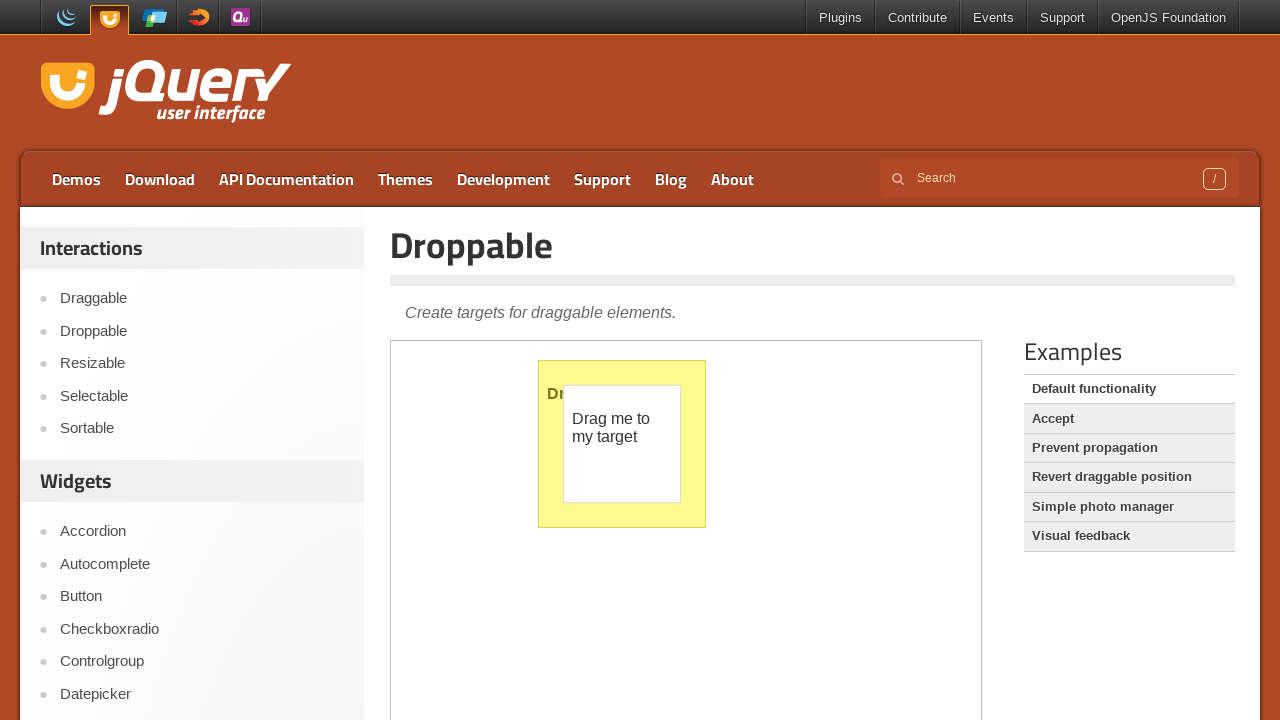

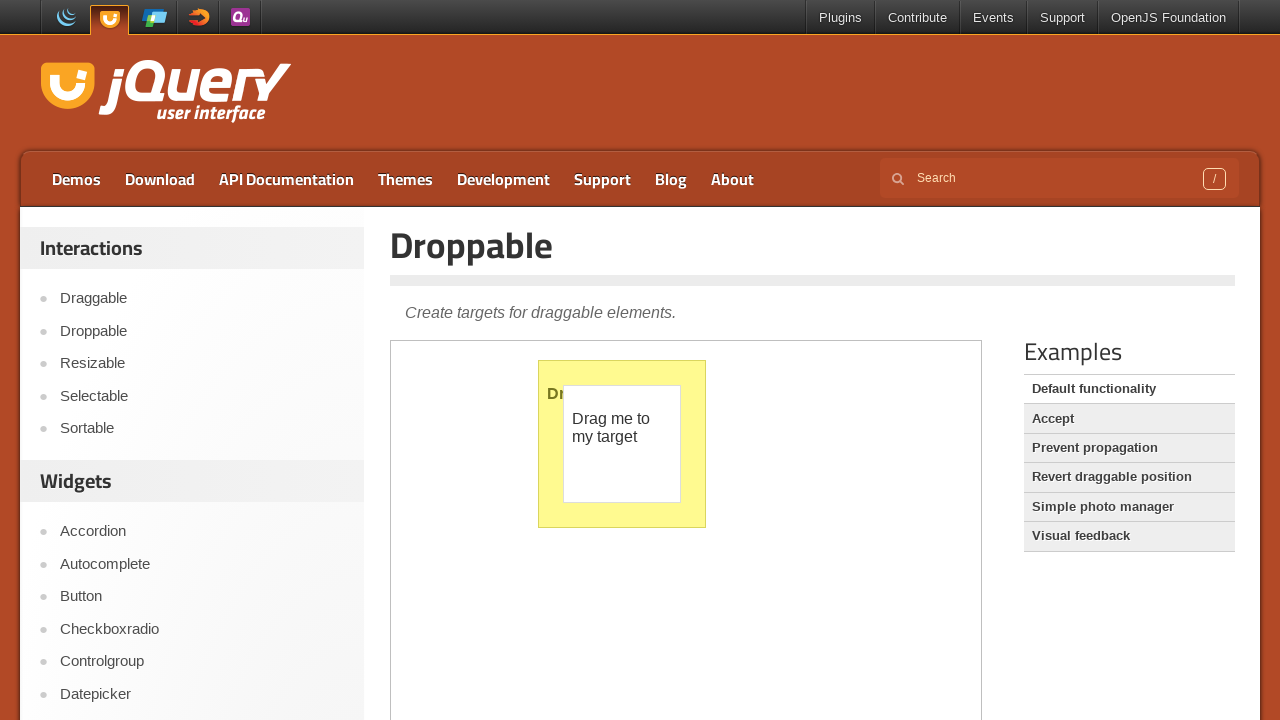